Tests keyboard key press functionality by pressing a key and verifying the website displays the correct information about the pressed key

Starting URL: https://the-internet.herokuapp.com/key_presses

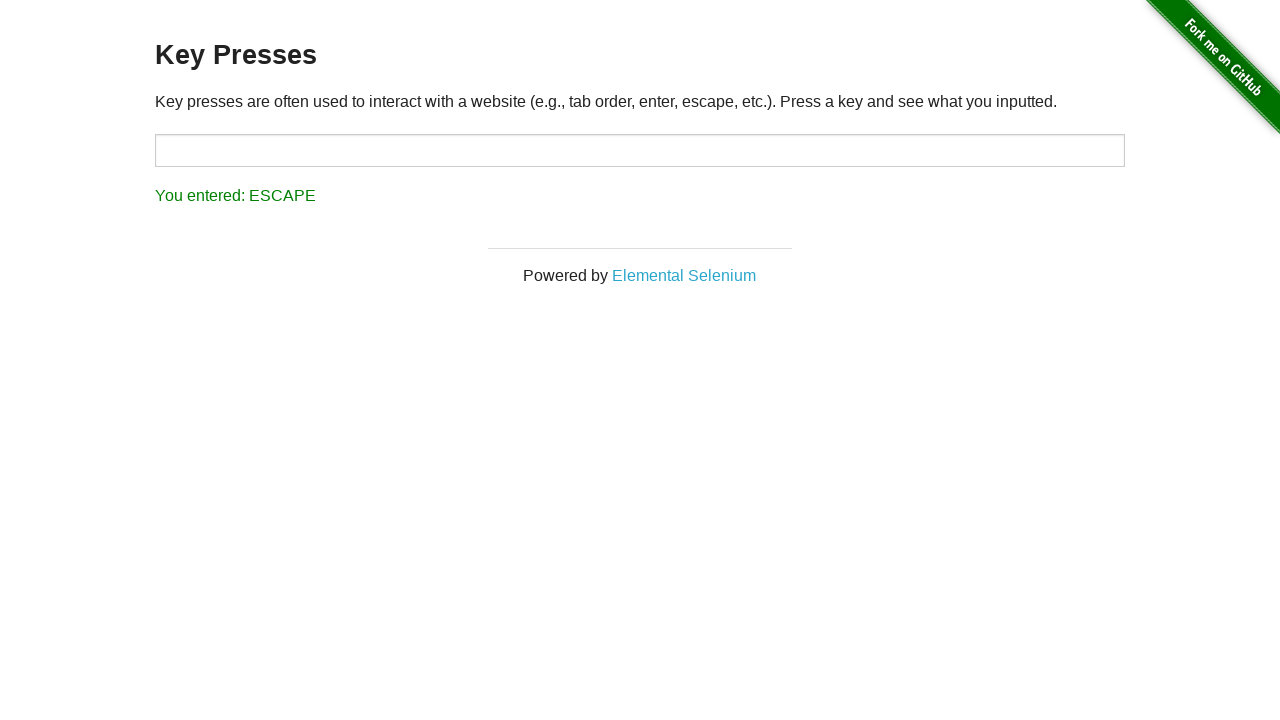

Pressed keyboard key 'Q'
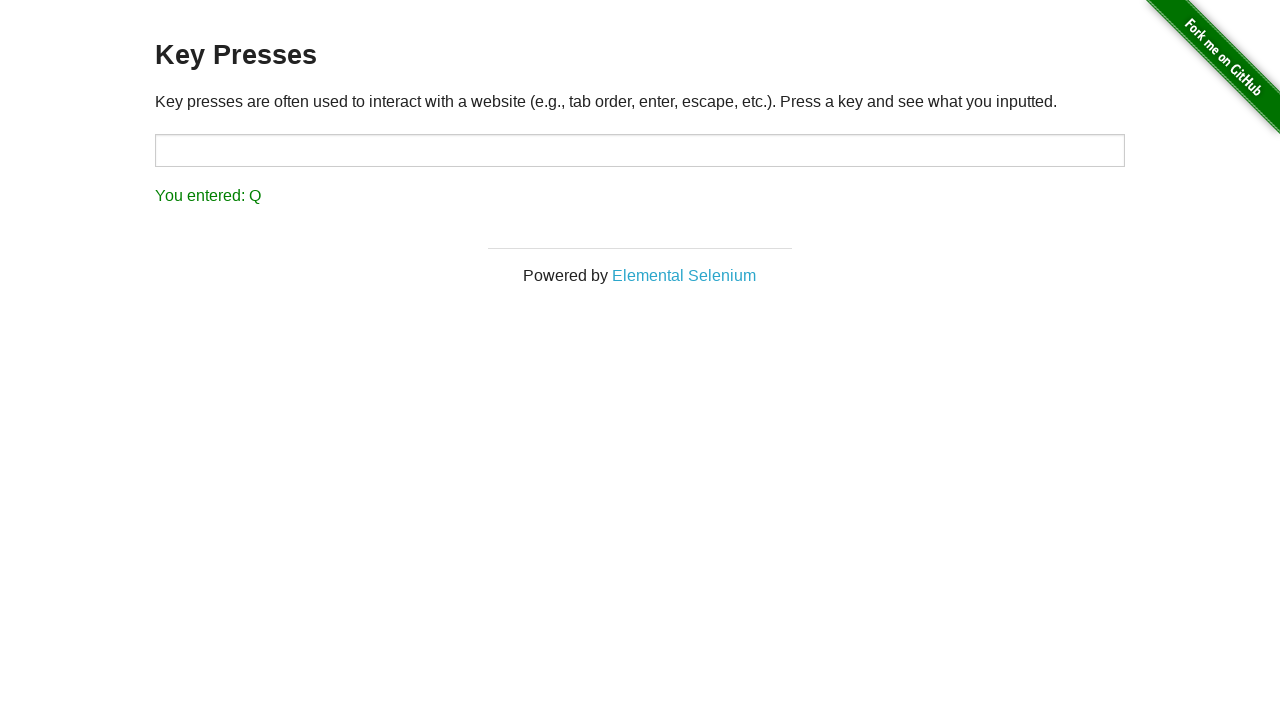

Result message element loaded after key press
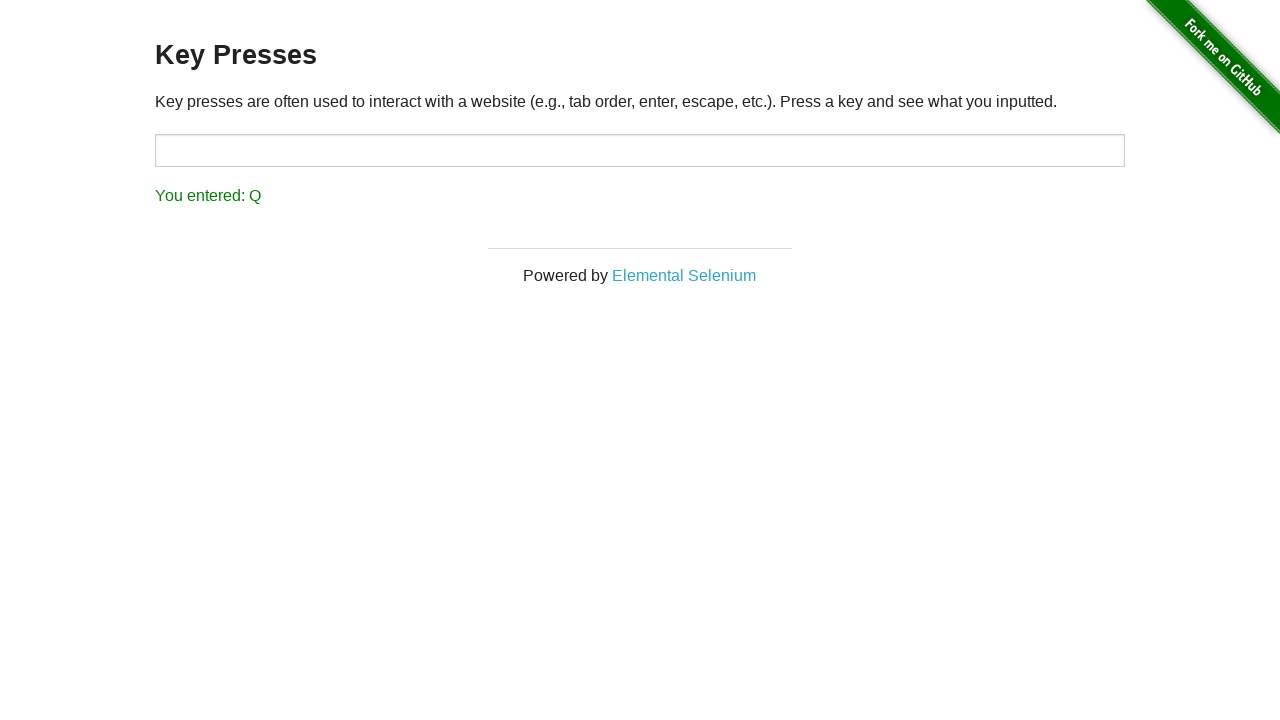

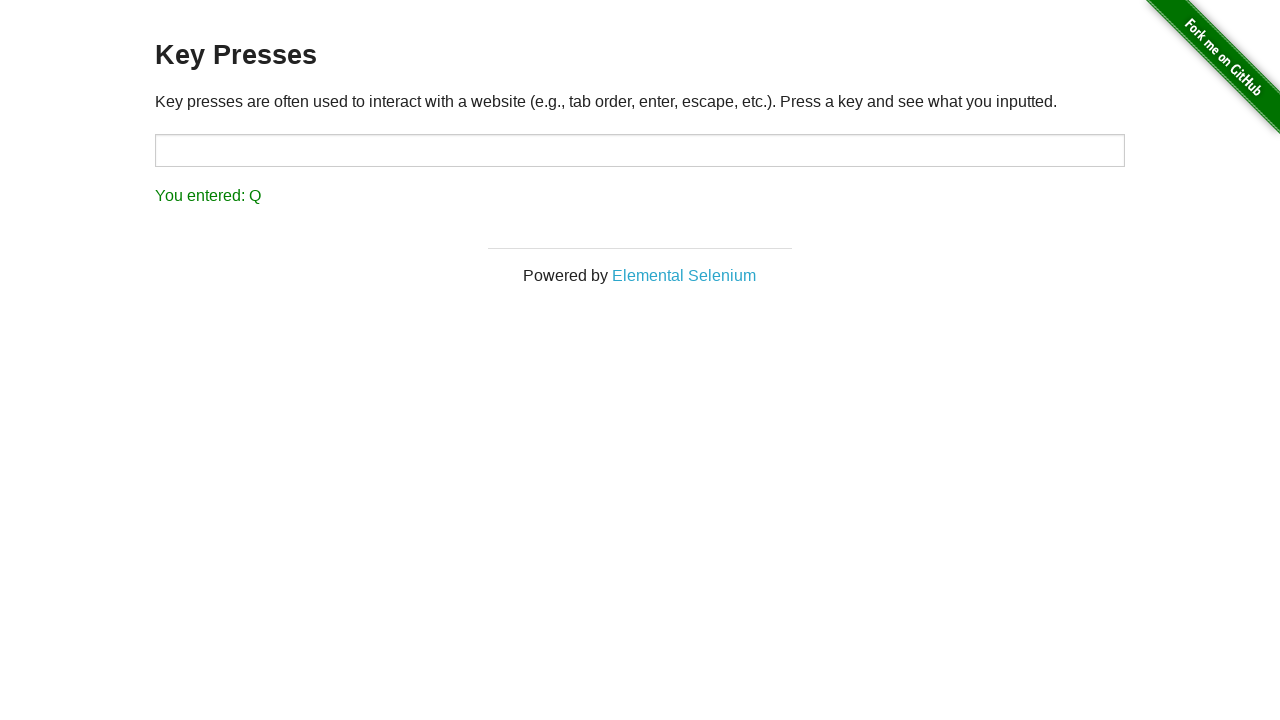